Tests copy functionality by entering 255, clicking the first copy button, and verifying button is enabled

Starting URL: https://www.001236.xyz/en/base

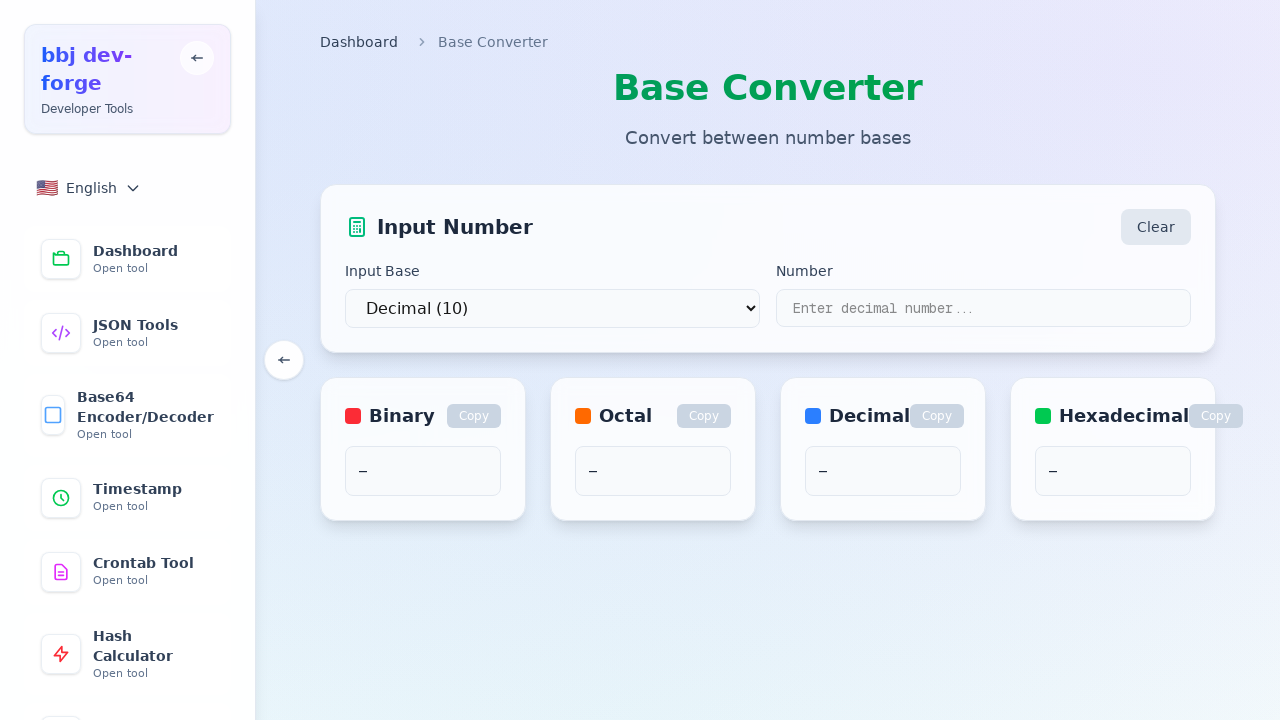

Filled input field with '255' for conversion on input[type="text"]
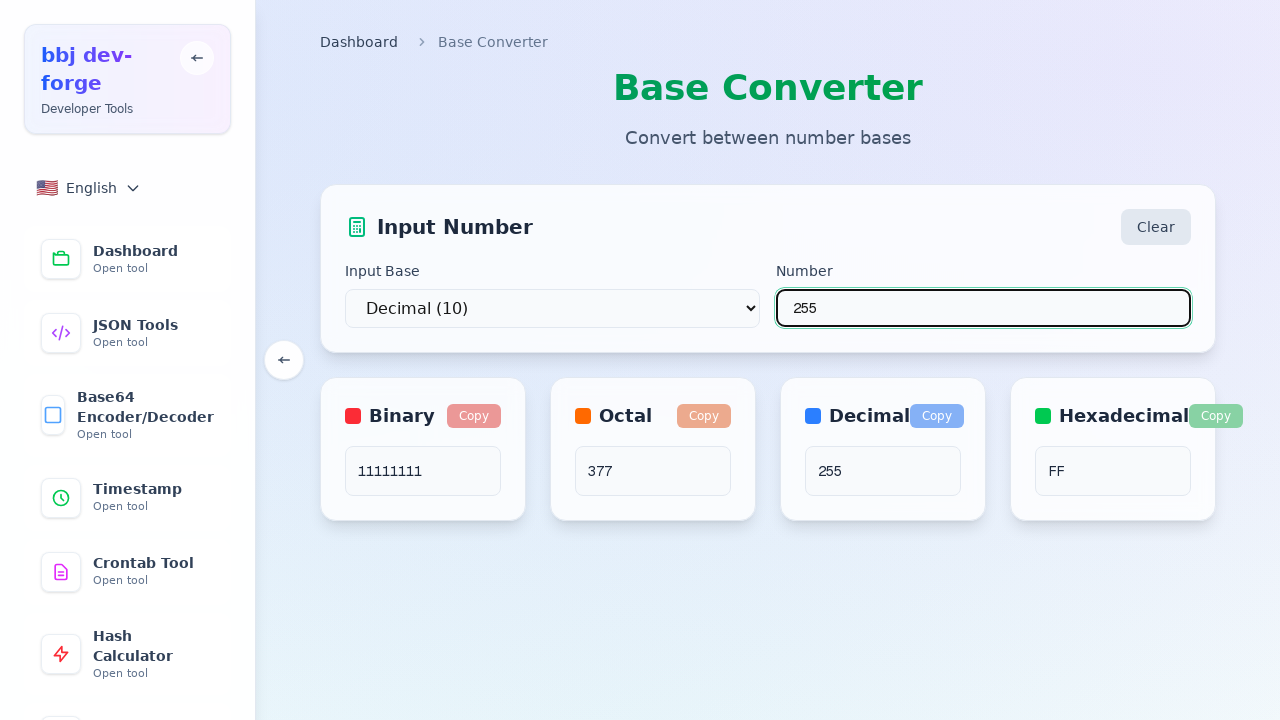

Waited 500ms for page to process input
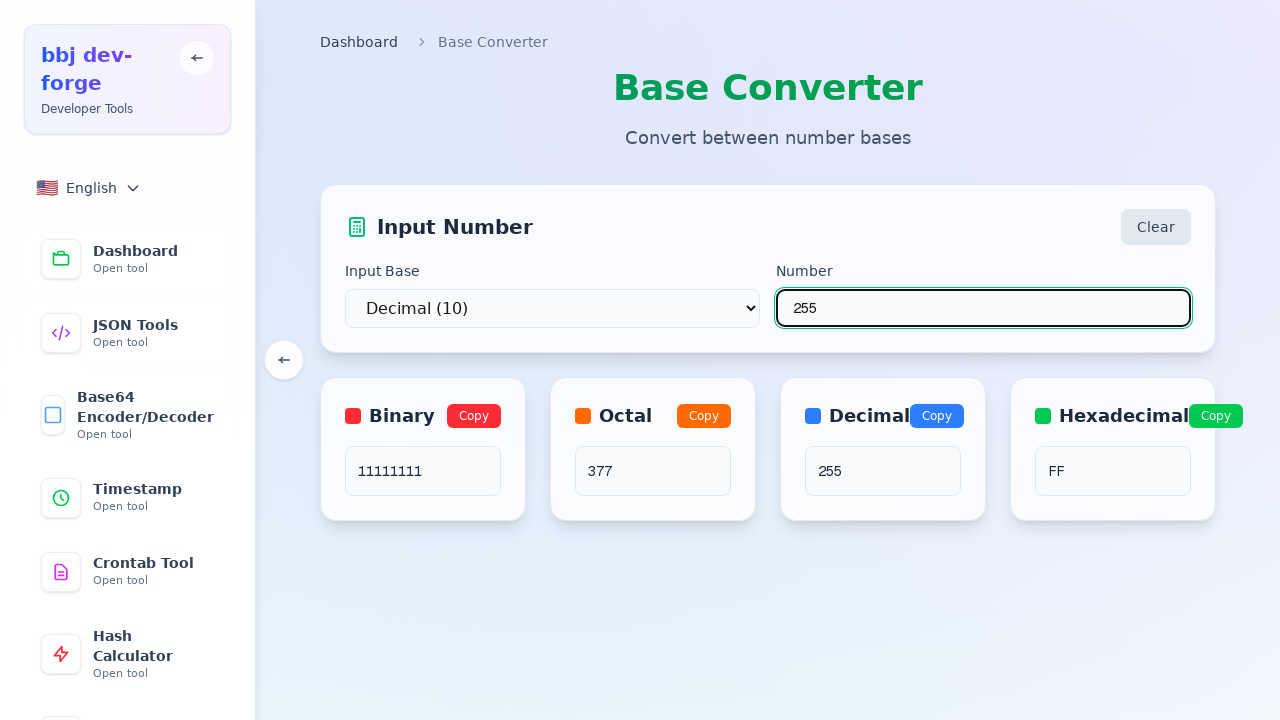

Located all copy buttons on the page
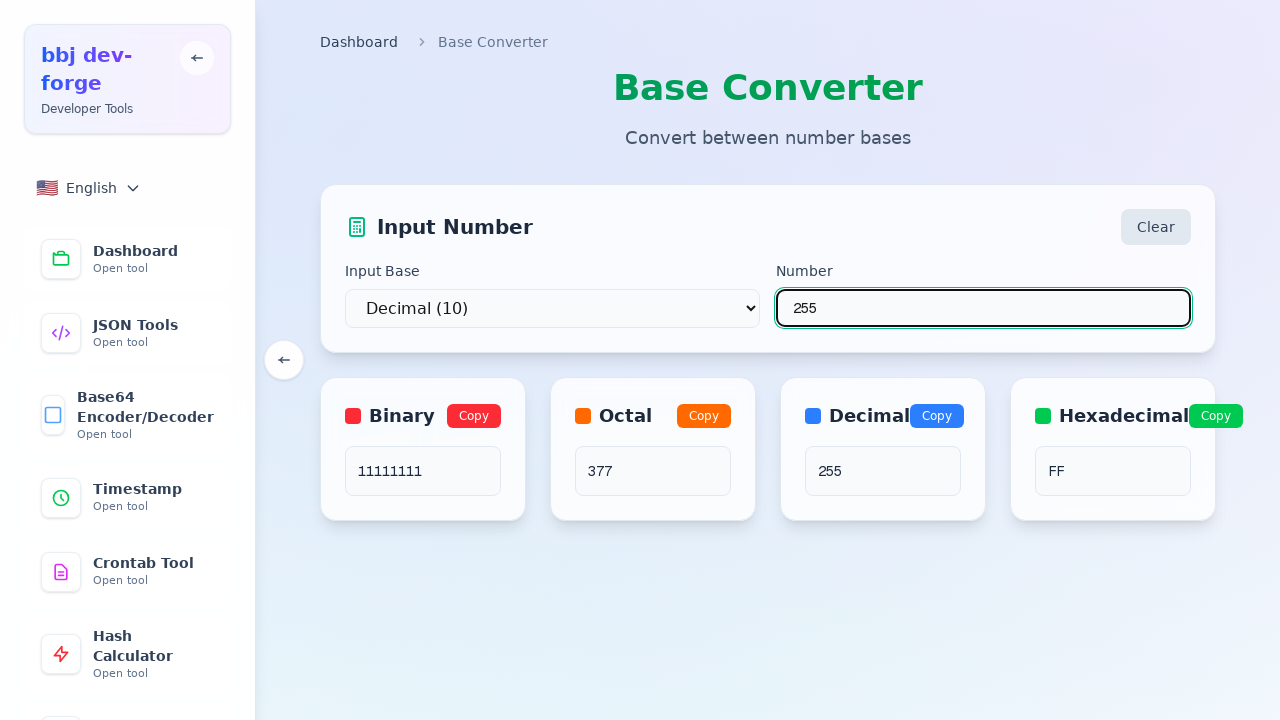

Verified first copy button is visible
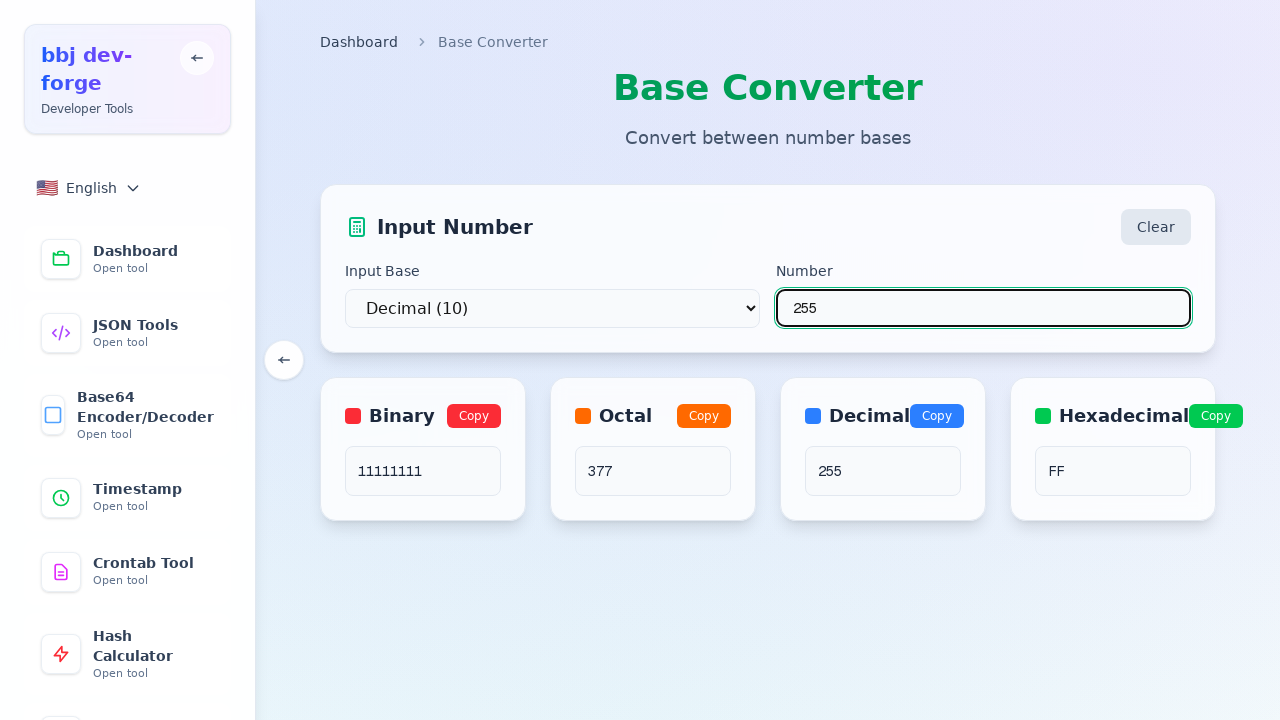

Clicked the first copy button at (474, 416) on button:has-text("Copy") >> nth=0
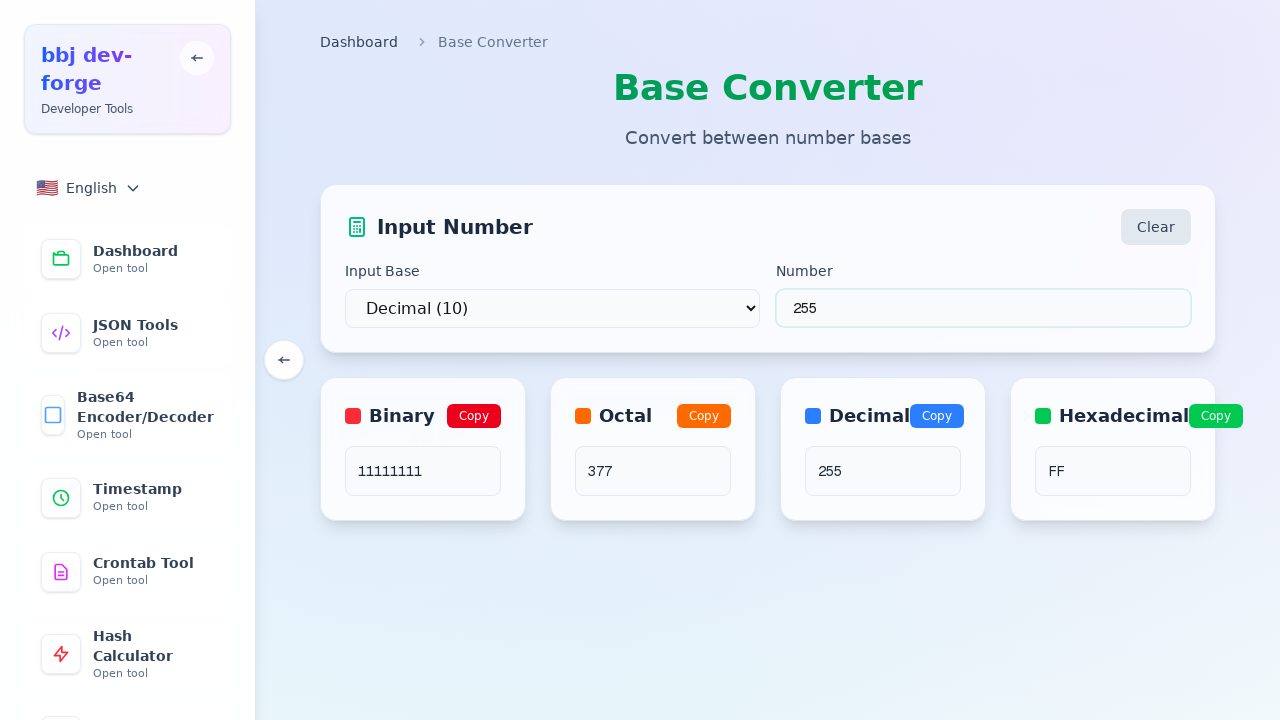

Verified copy button is enabled after clicking
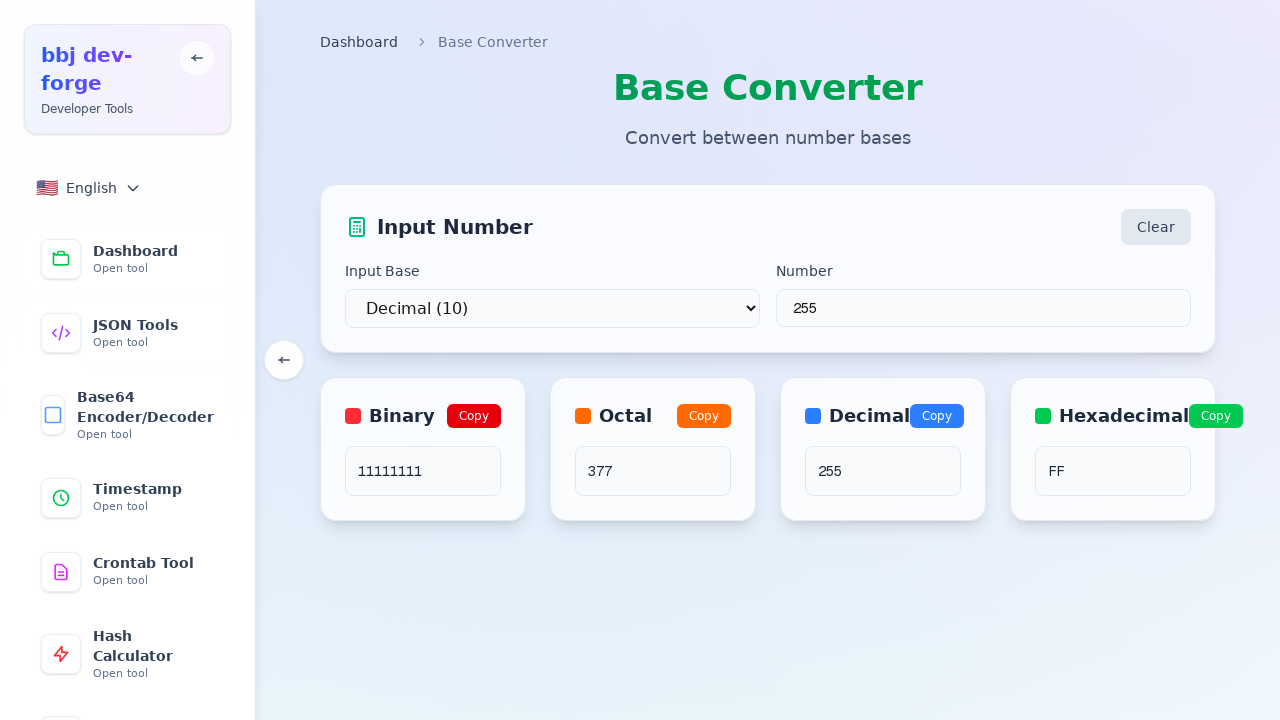

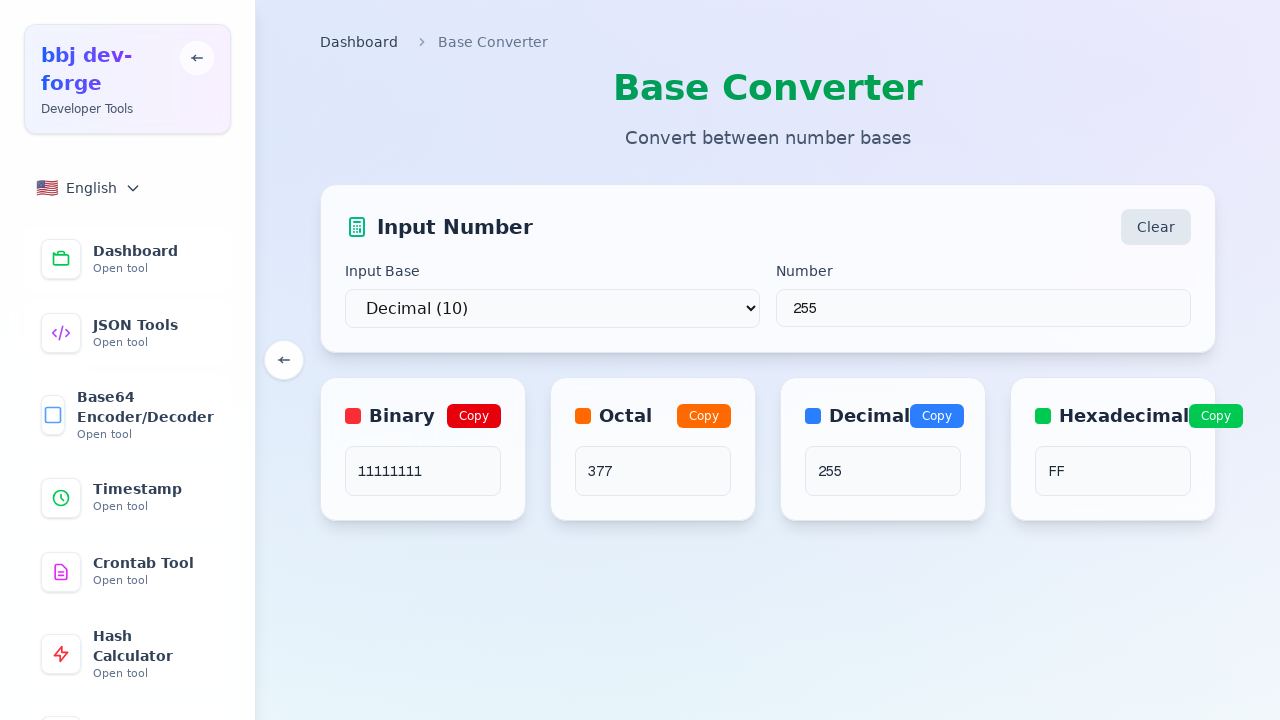